Tests JavaScript alert handling by clicking a button that triggers an alert, then accepting it and verifying the result text.

Starting URL: https://automationfc.github.io/basic-form/index.html

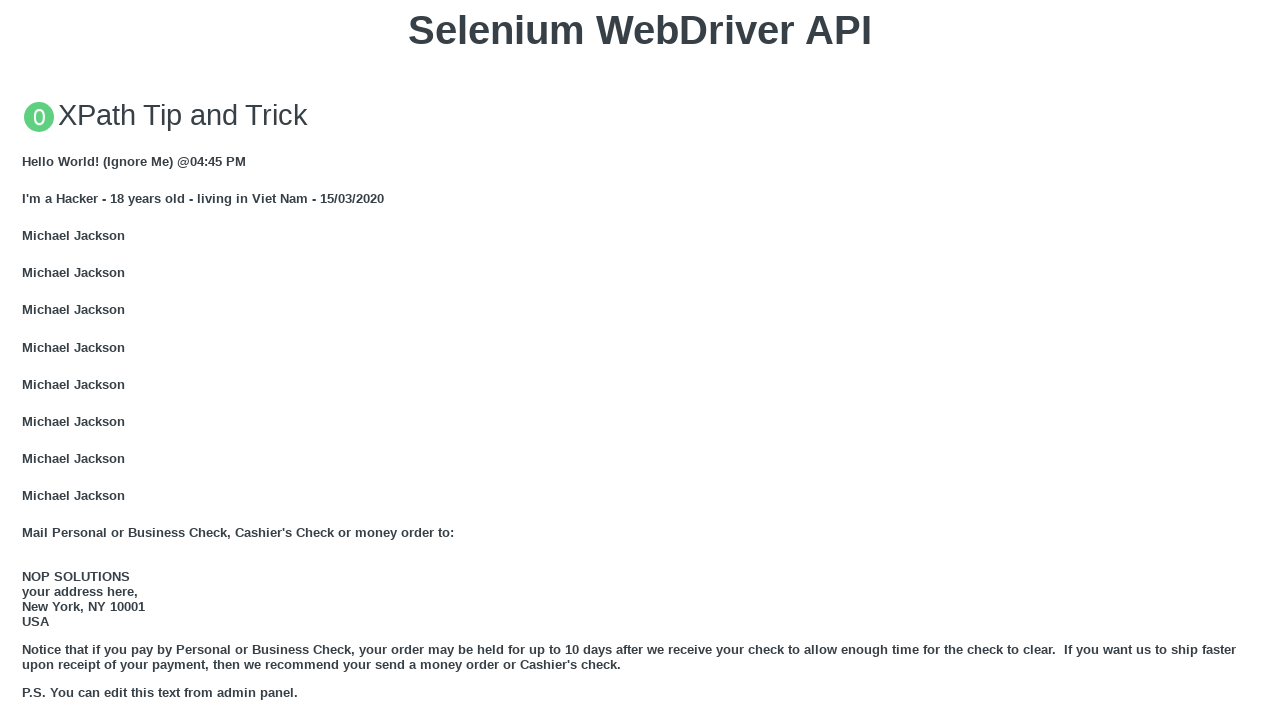

Set up dialog handler to automatically accept alerts
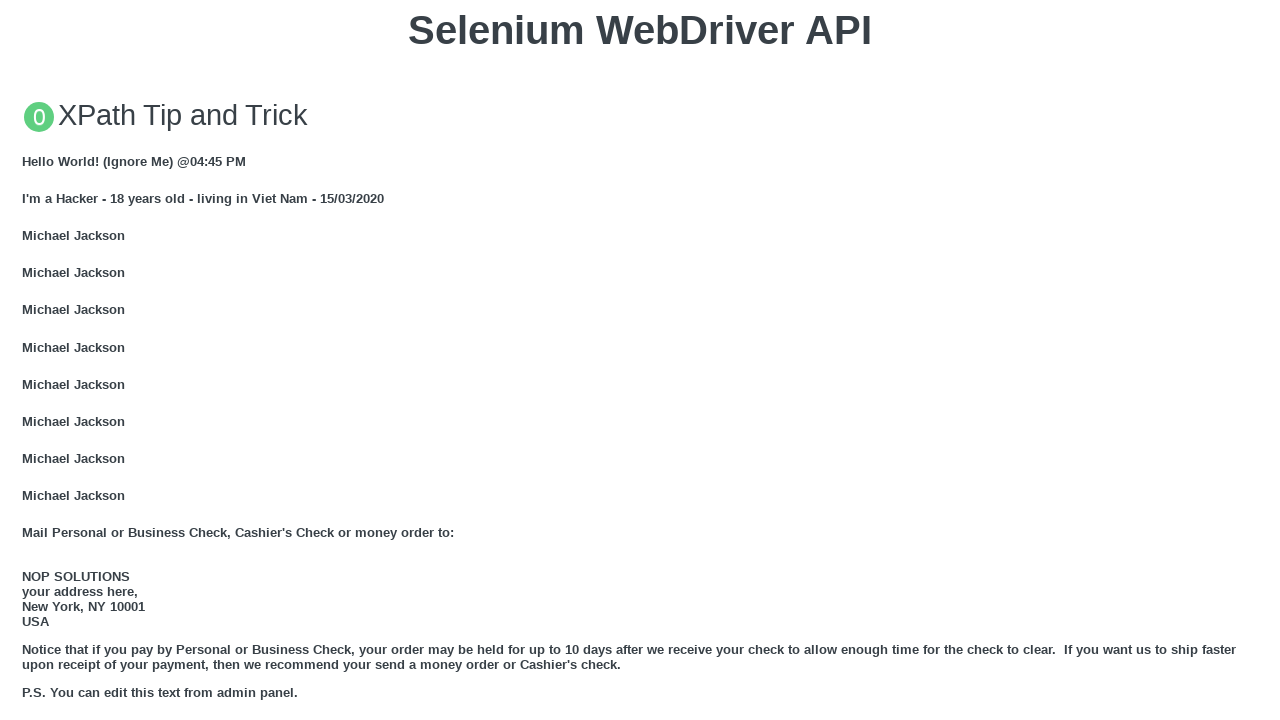

Clicked 'Click for JS Alert' button to trigger JavaScript alert at (640, 360) on xpath=//button[text()='Click for JS Alert']
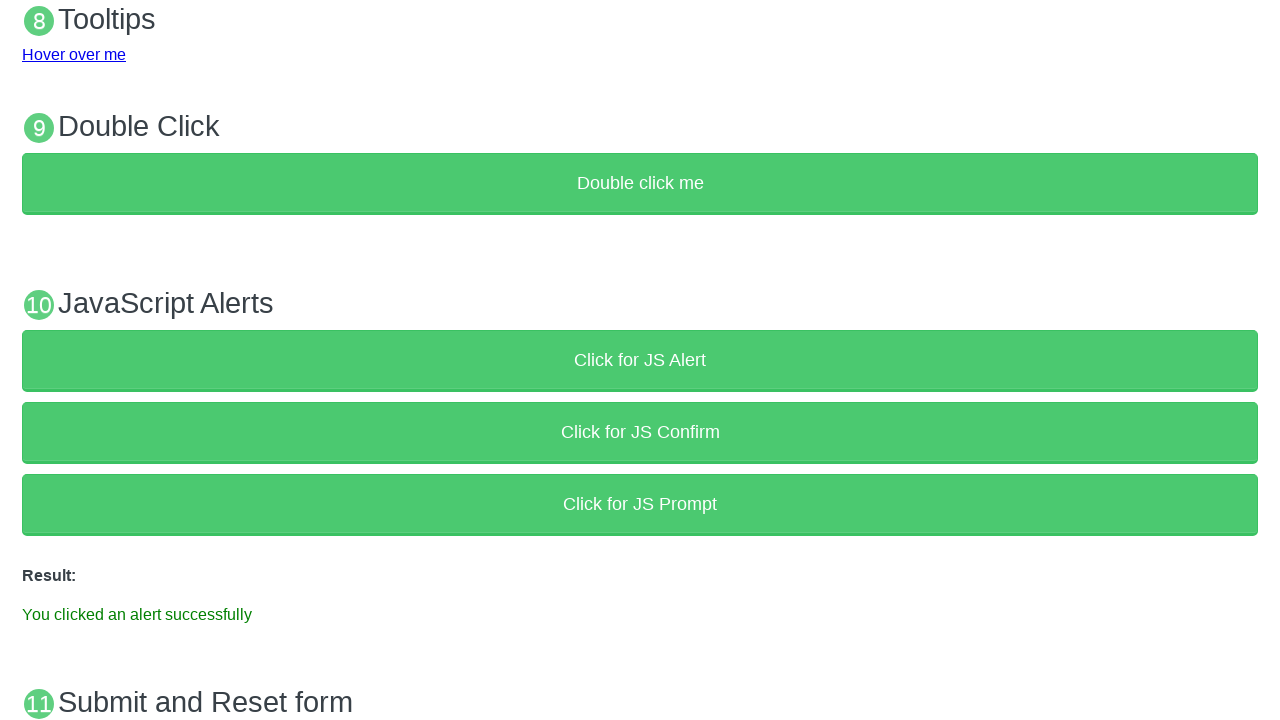

Alert was accepted and result text 'You clicked an alert successfully' appeared
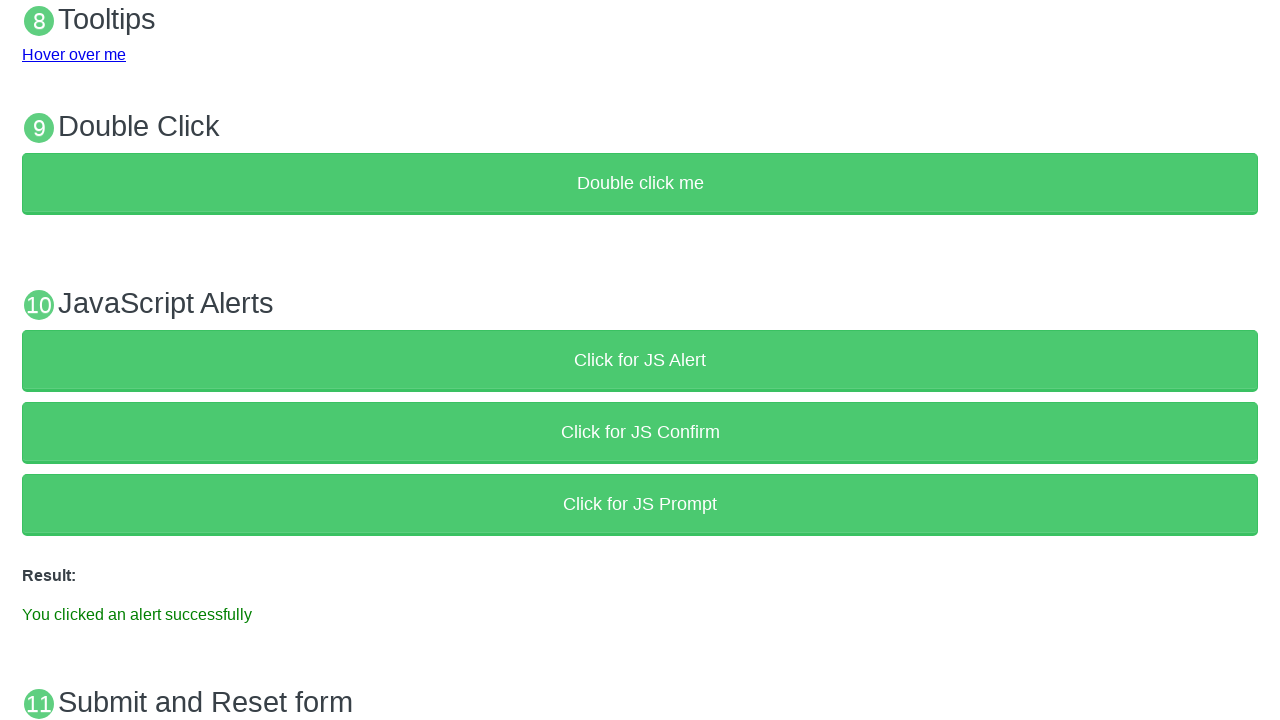

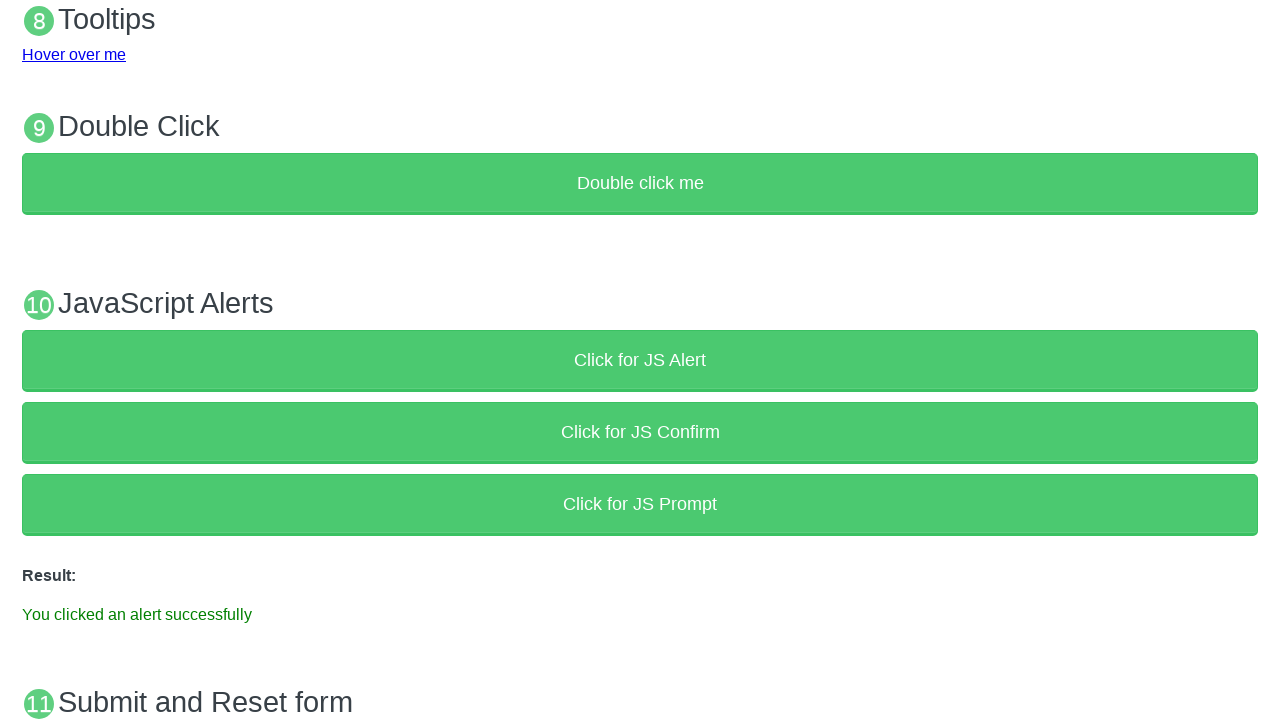